Tests Check All and Uncheck All button functionality by clicking both buttons and verifying all checkboxes become unchecked

Starting URL: https://moatazeldebsy.github.io/test-automation-practices/#/checkboxes

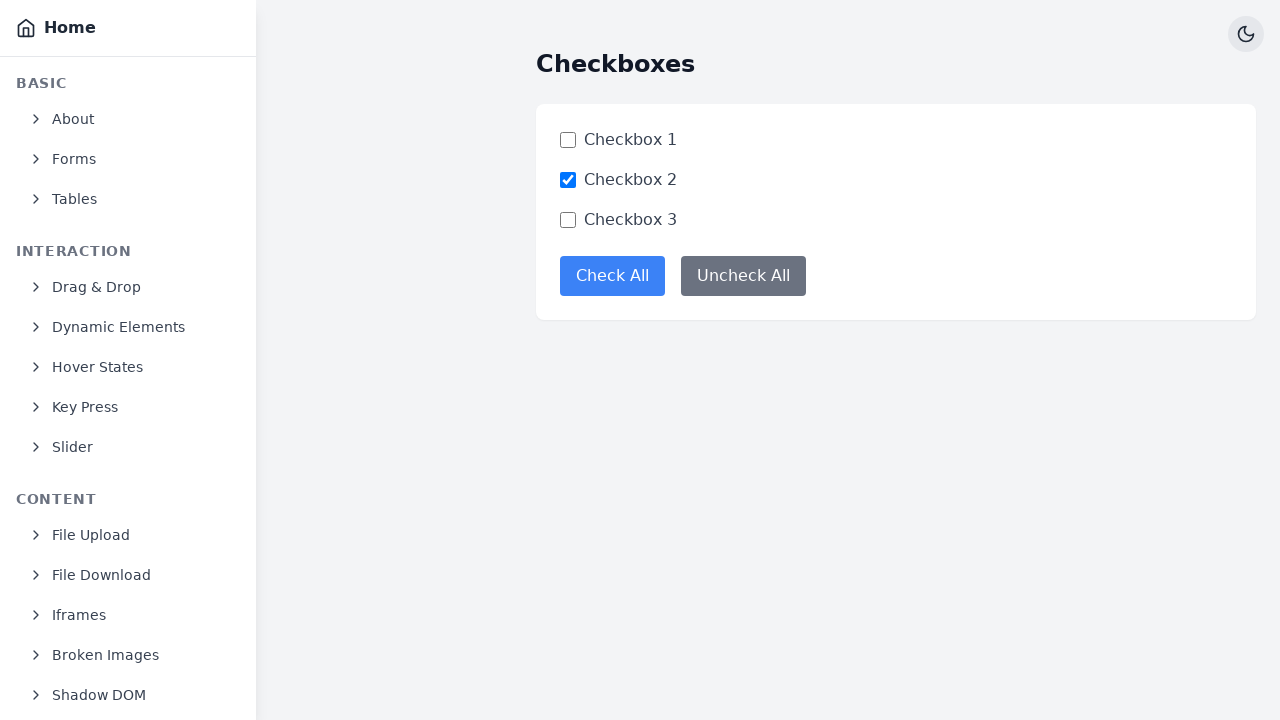

Page loaded and DOM content is ready
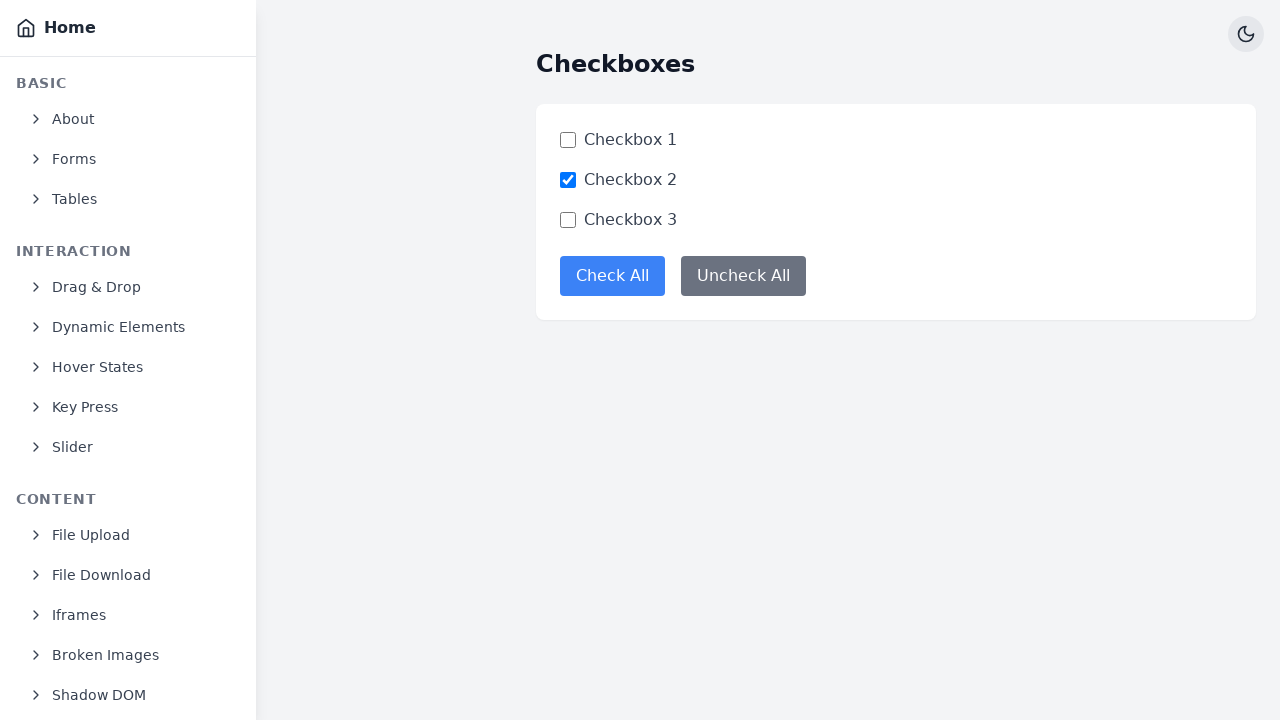

Clicked Check All button to check all checkboxes at (612, 276) on button[data-test='check-all-button']
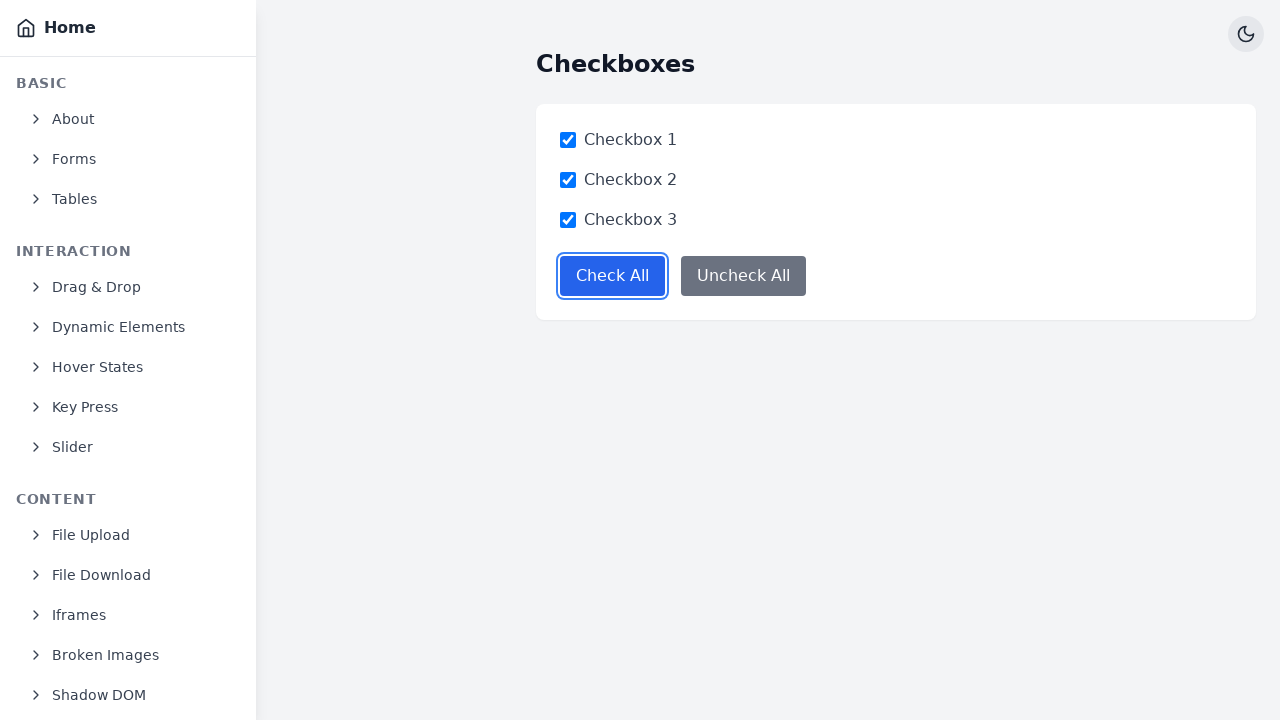

Clicked Uncheck All button to uncheck all checkboxes at (744, 276) on button[data-test='uncheck-all-button']
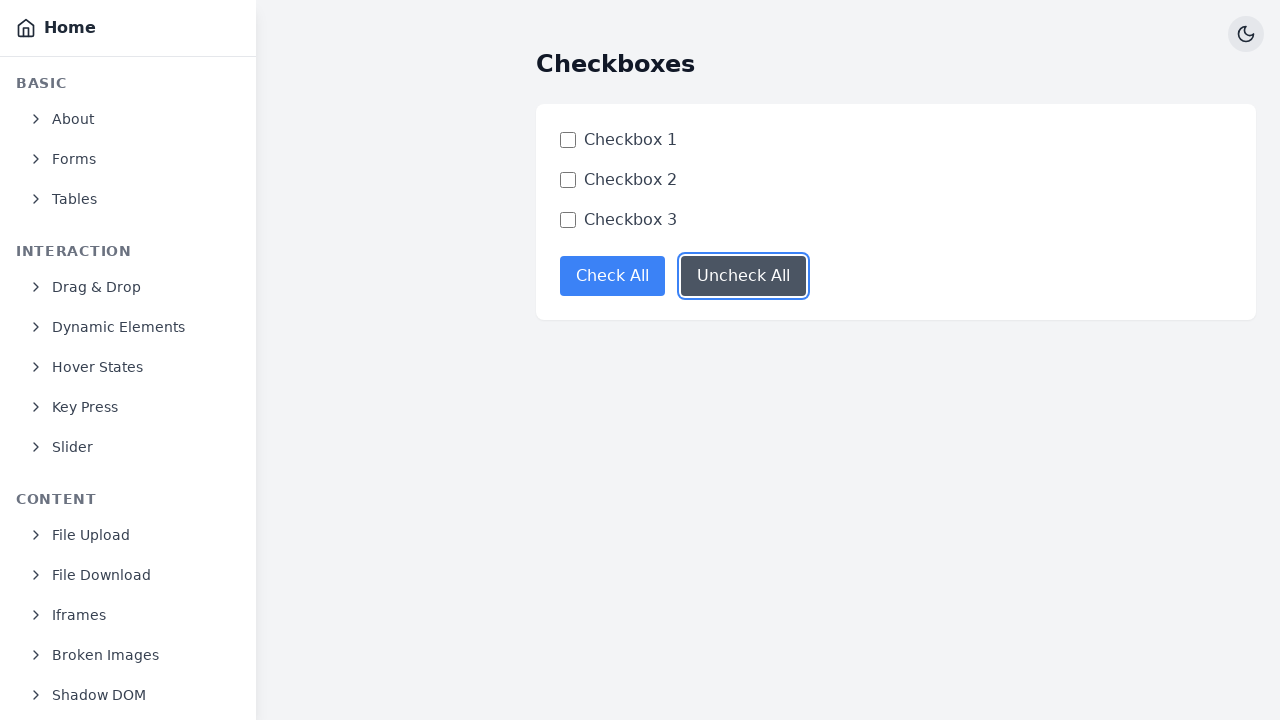

Verified checkbox 1 is unchecked
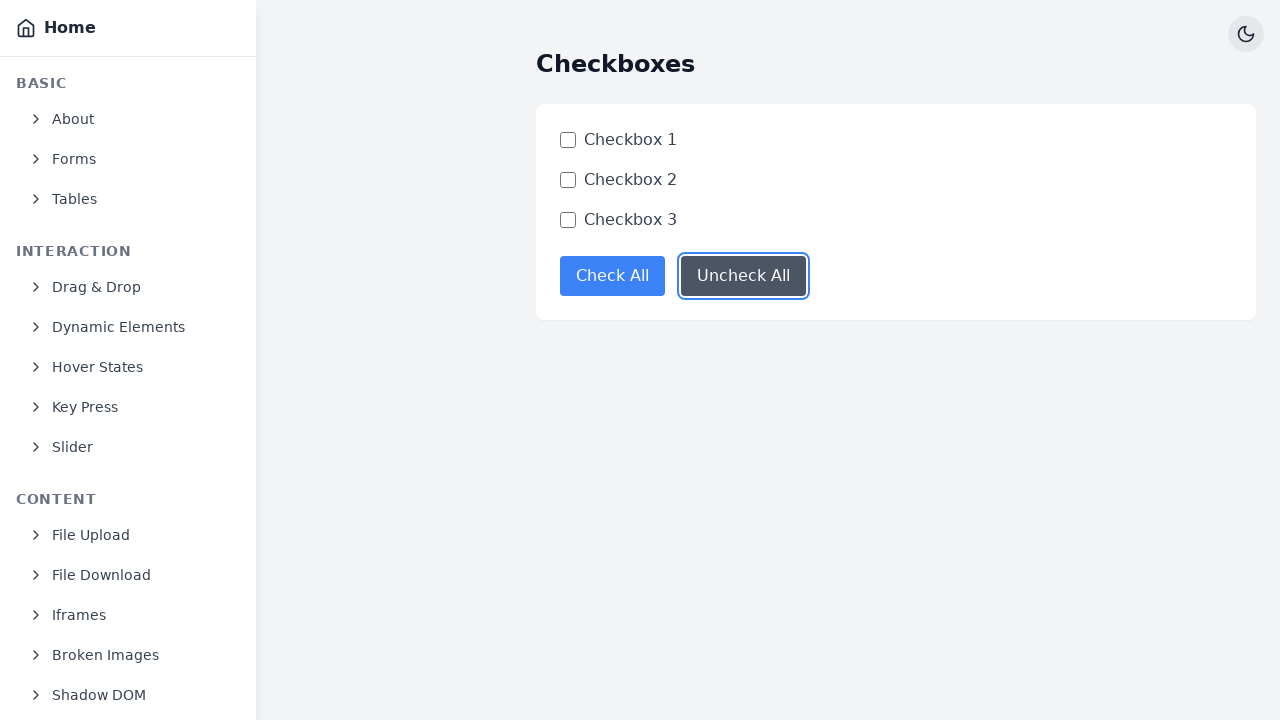

Verified checkbox 2 is unchecked
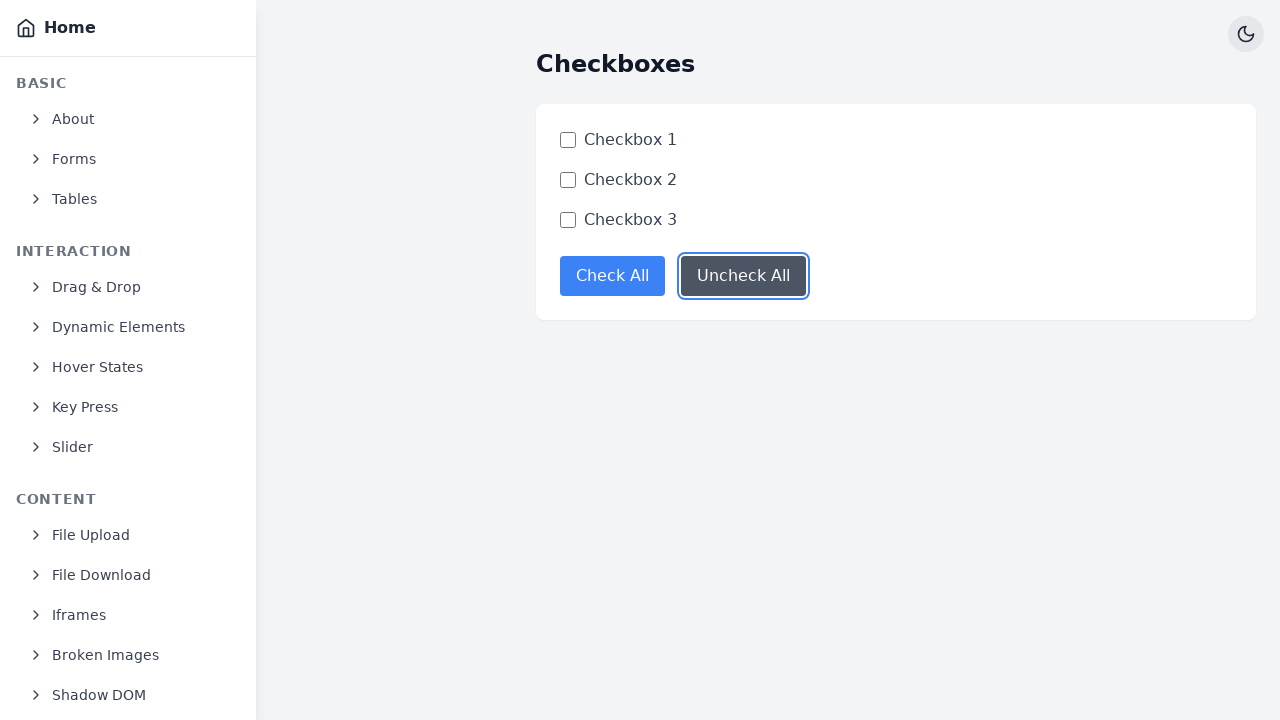

Verified checkbox 3 is unchecked
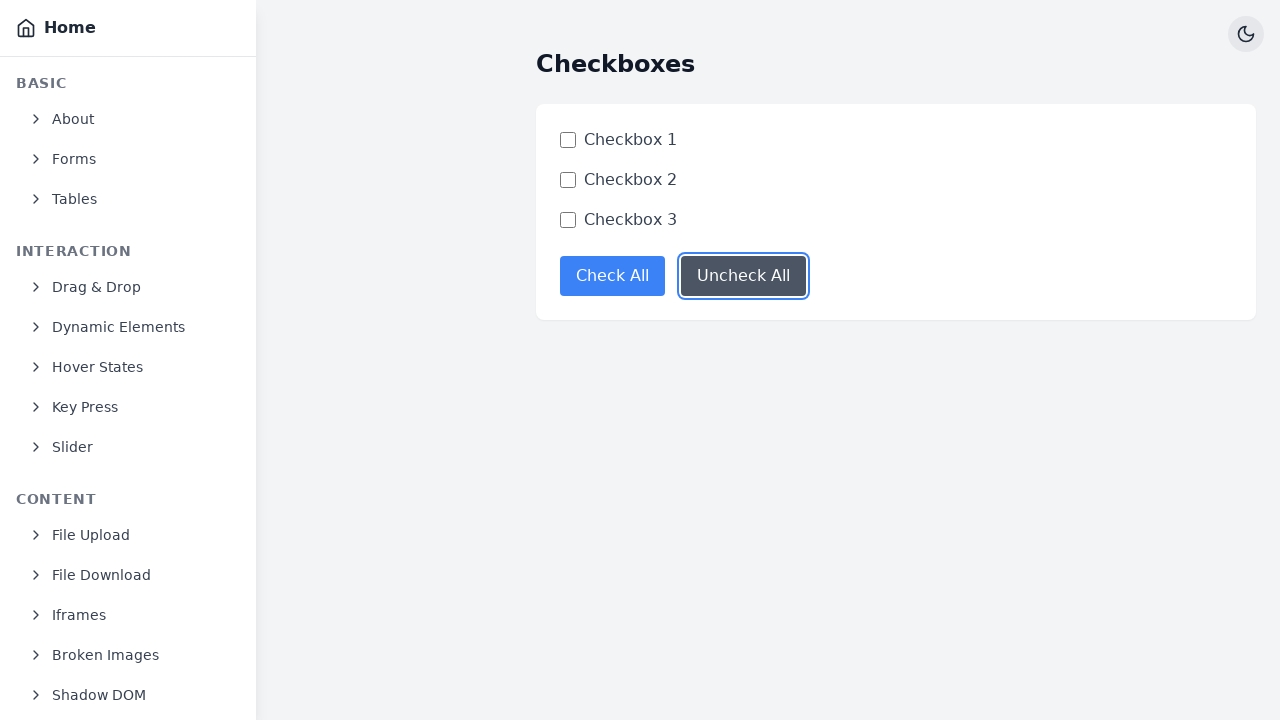

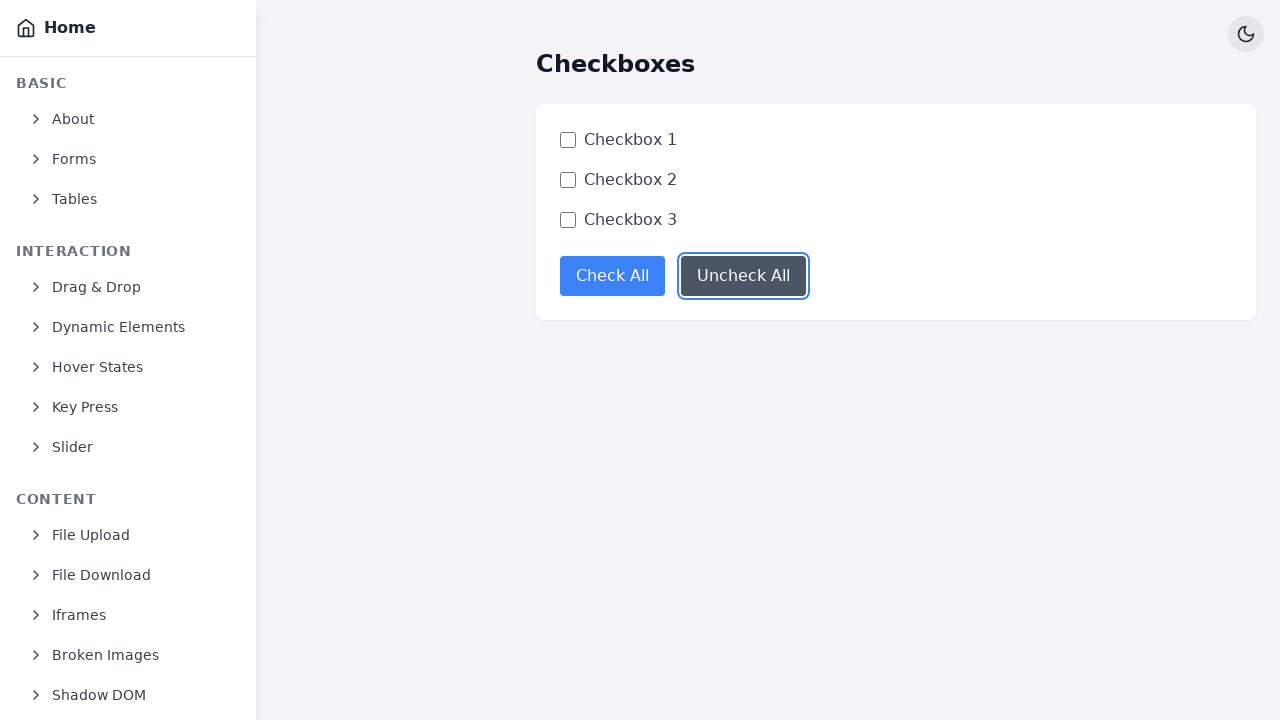